Tests explicit wait functionality by clicking a button that starts a timer and waiting for an element to become visible

Starting URL: http://seleniumpractise.blogspot.in/2016/08/how-to-use-explicit-wait-in-selenium.html

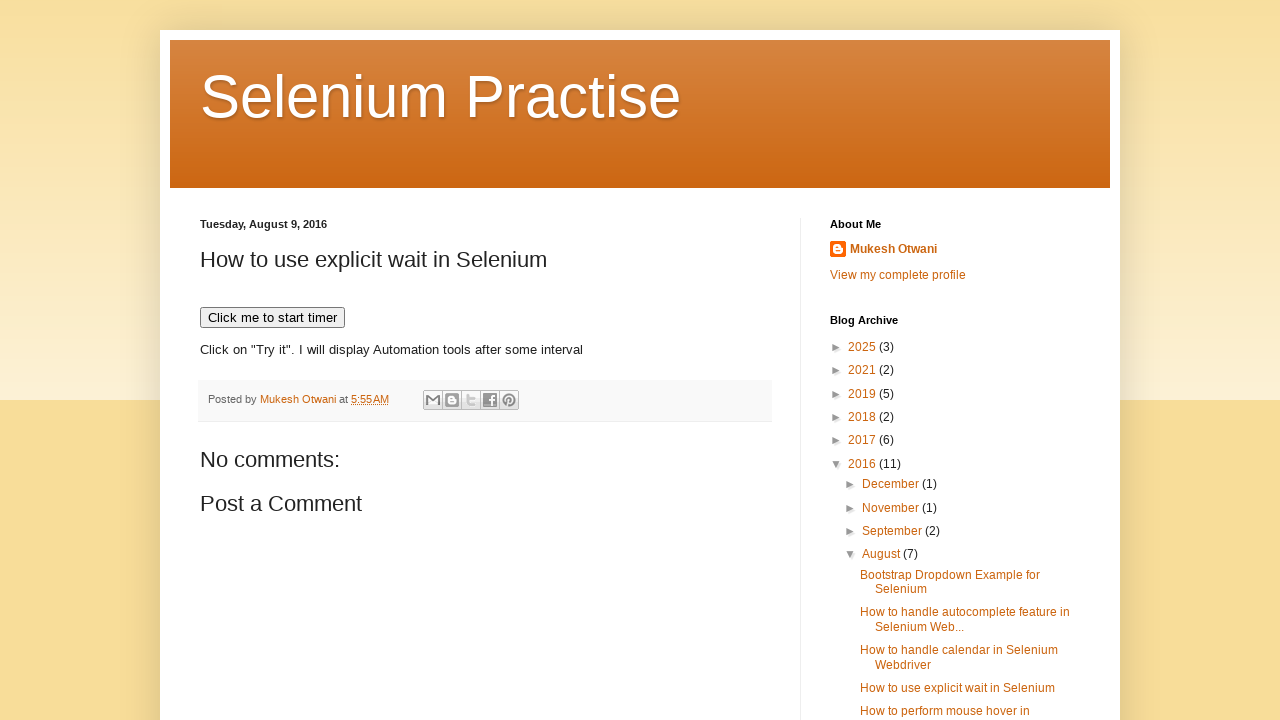

Navigated to explicit wait practice page
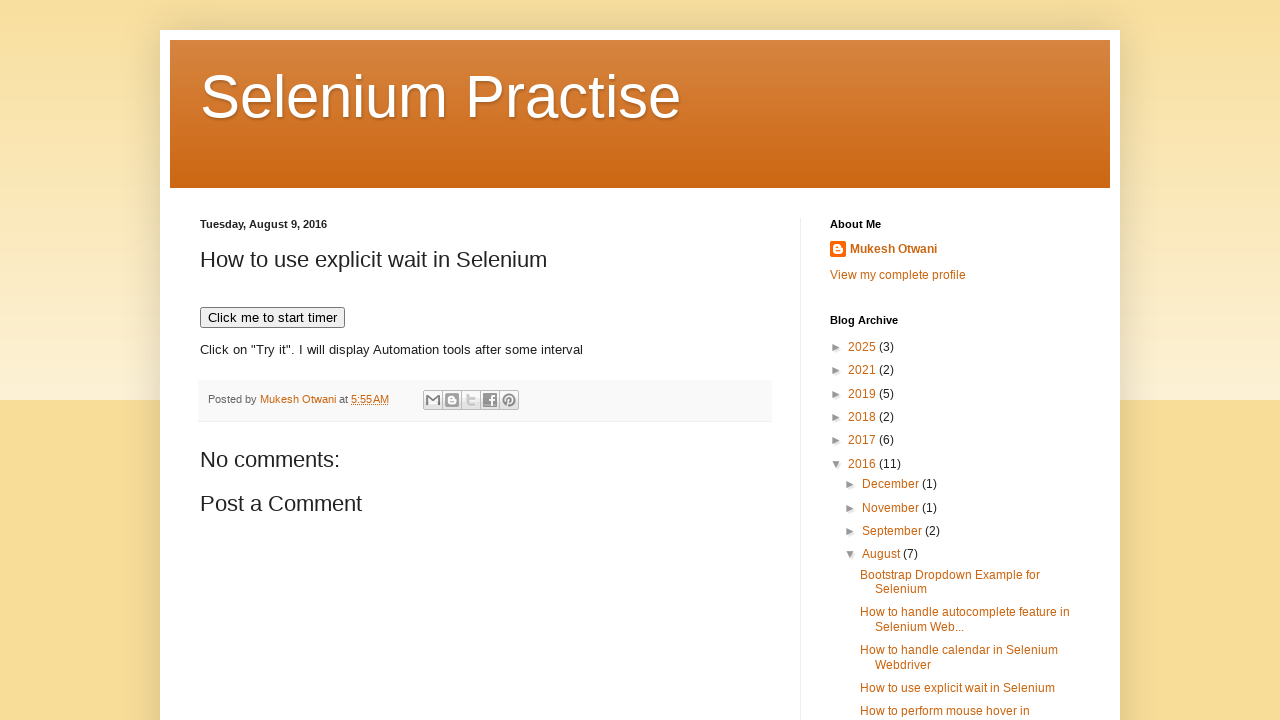

Clicked button to start timer at (272, 318) on xpath=//button[text()='Click me to start timer']
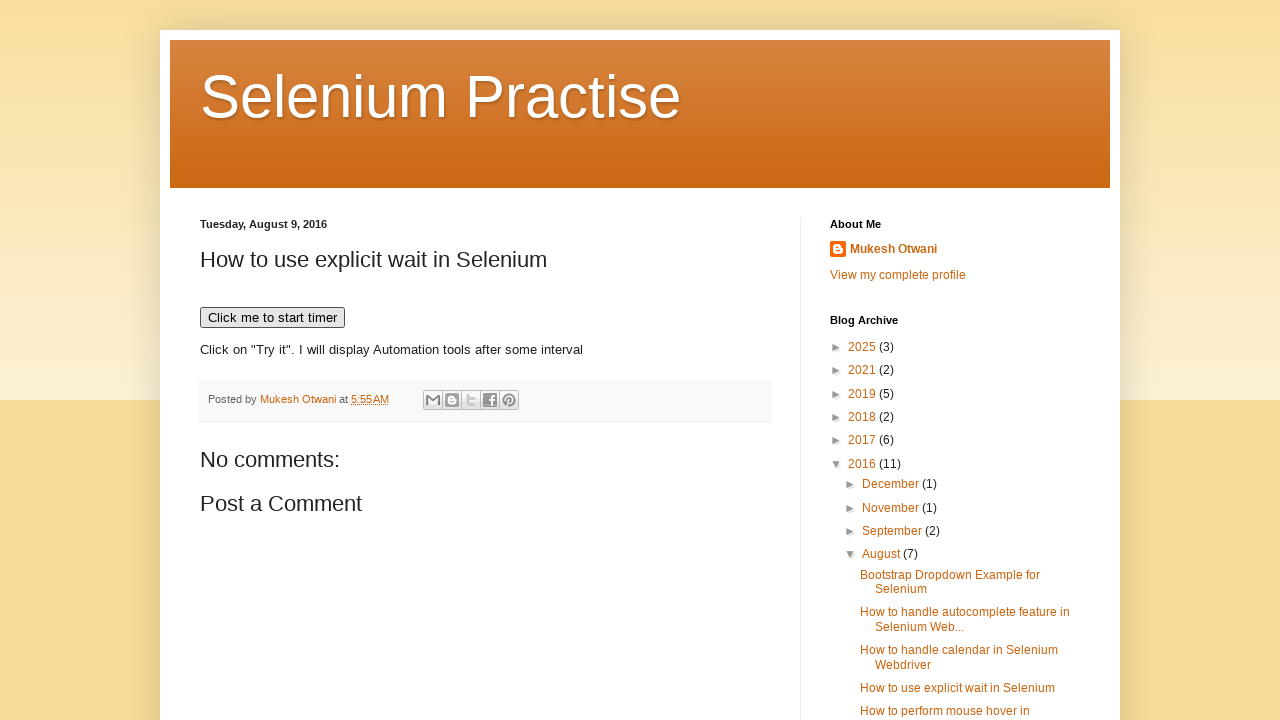

WebDriver text became visible after explicit wait
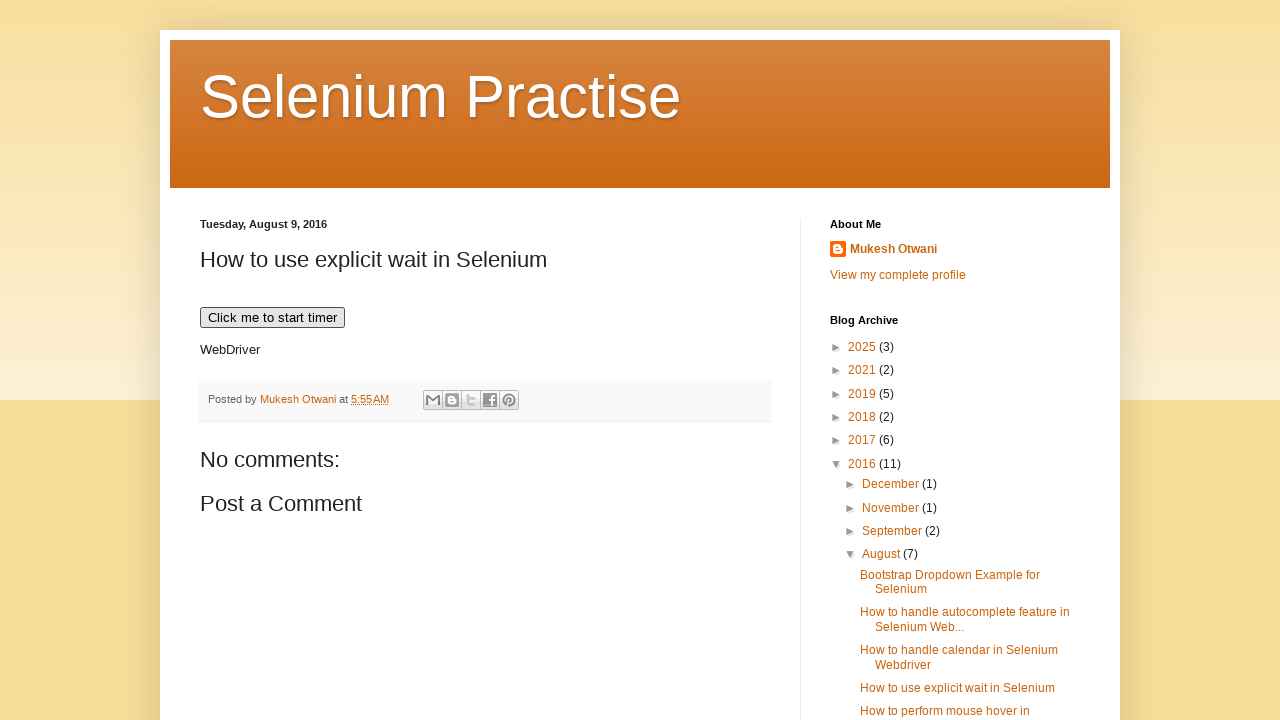

Located WebDriver element
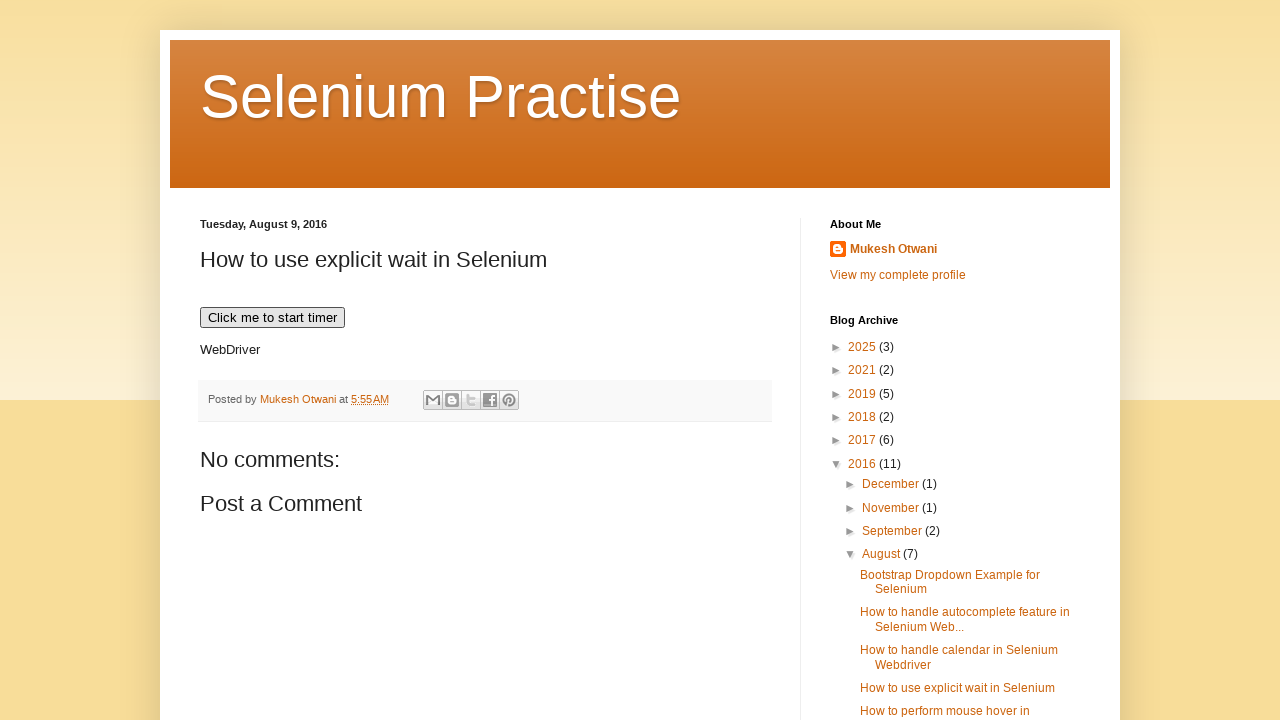

Verified WebDriver element is visible
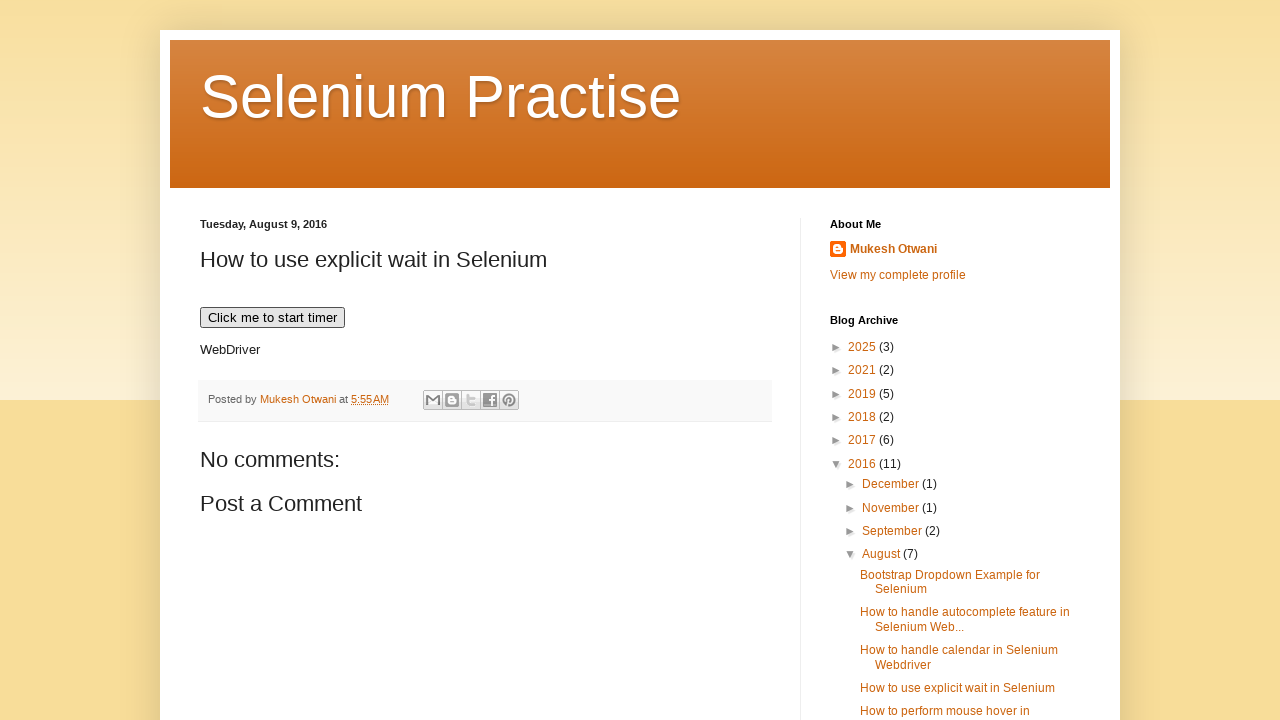

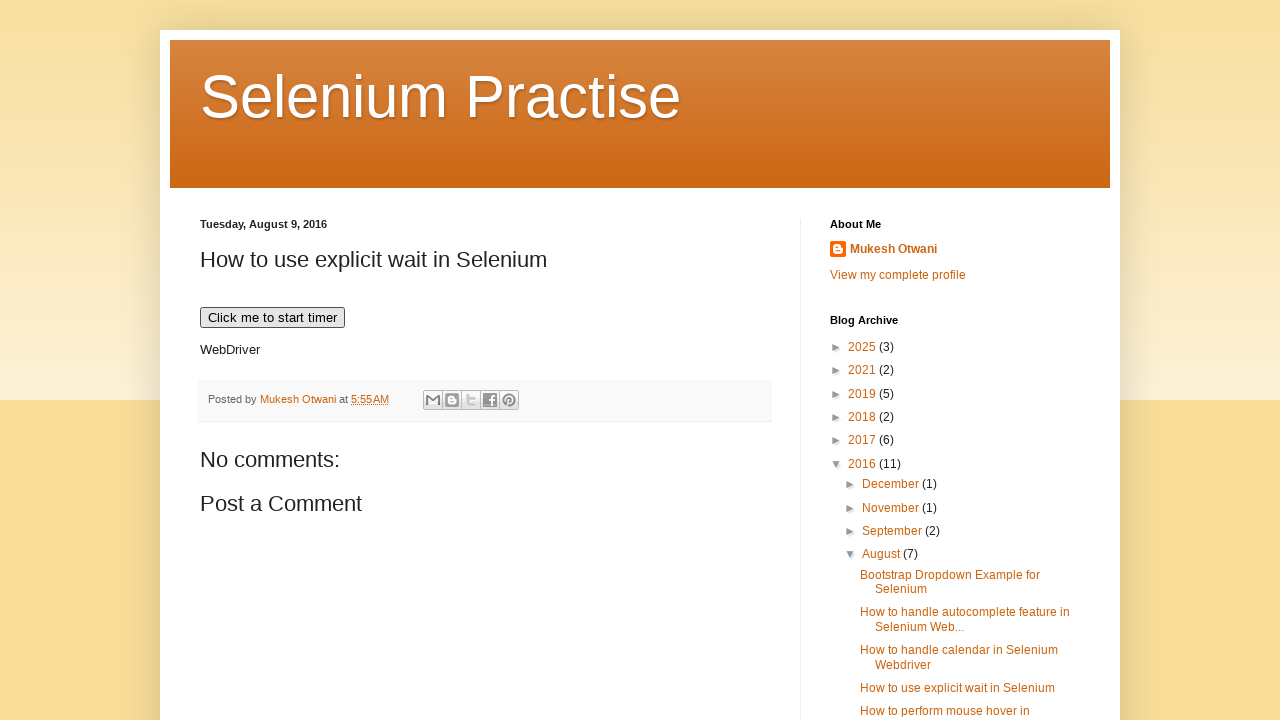